Tests dropdown selection functionality by reading two numbers from the page, calculating their sum, selecting the result from a dropdown menu, and clicking a submit button.

Starting URL: http://suninjuly.github.io/selects1.html

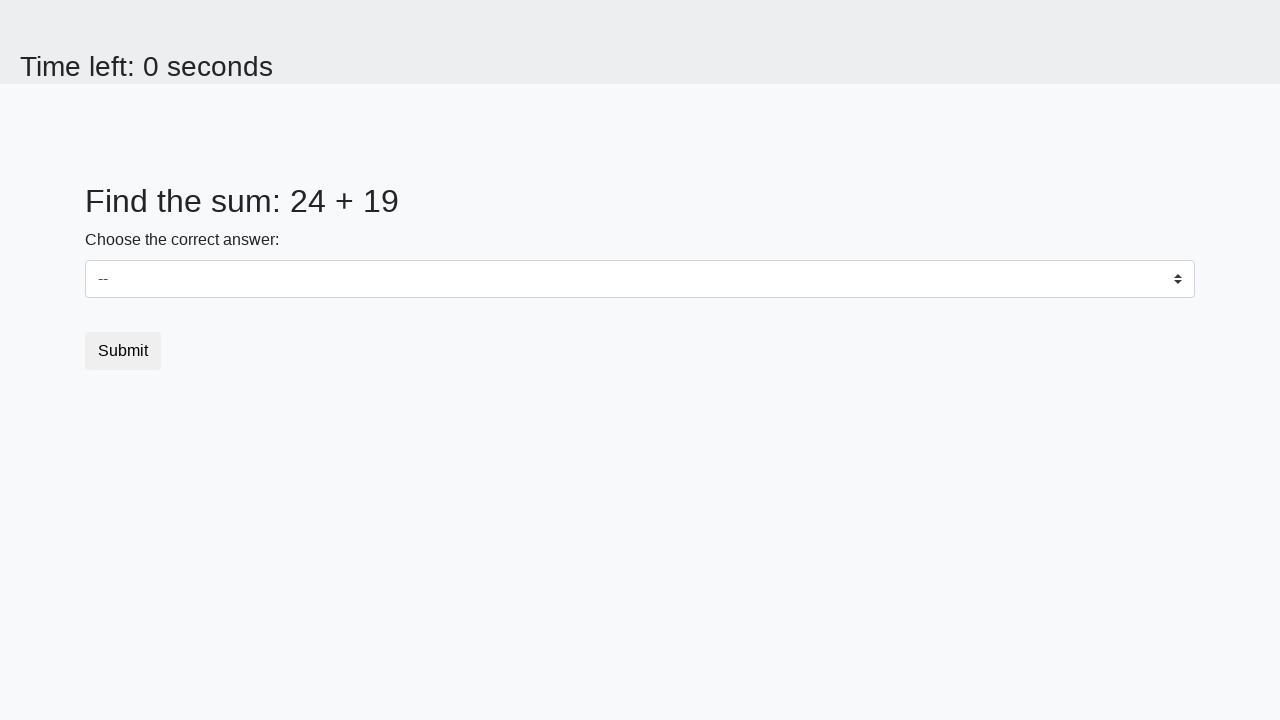

Retrieved first number from page
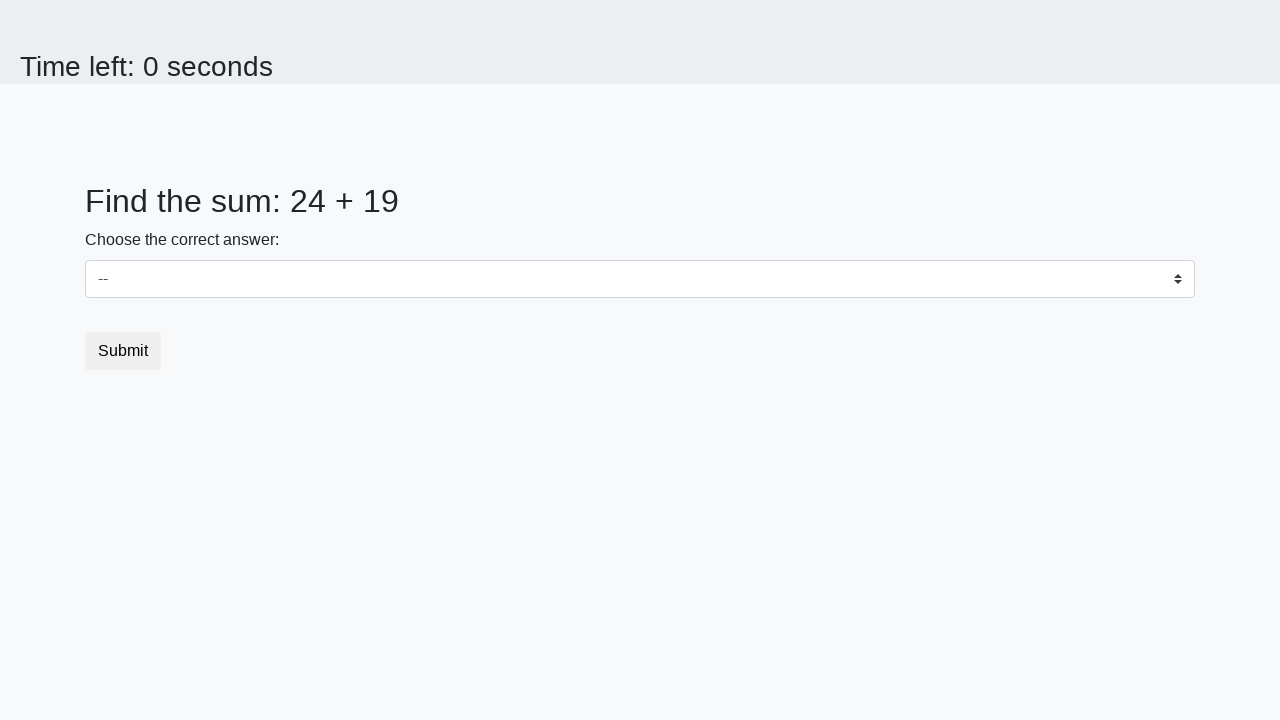

Retrieved second number from page
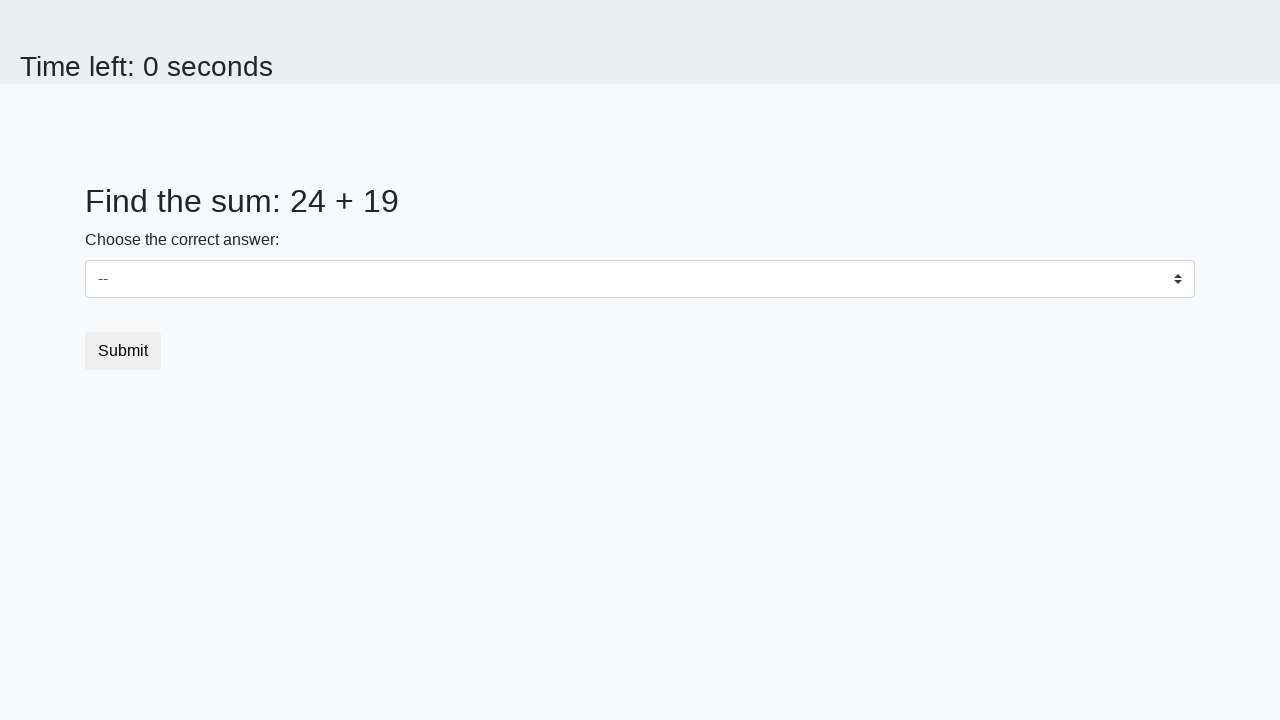

Calculated sum: 24 + 19 = 43
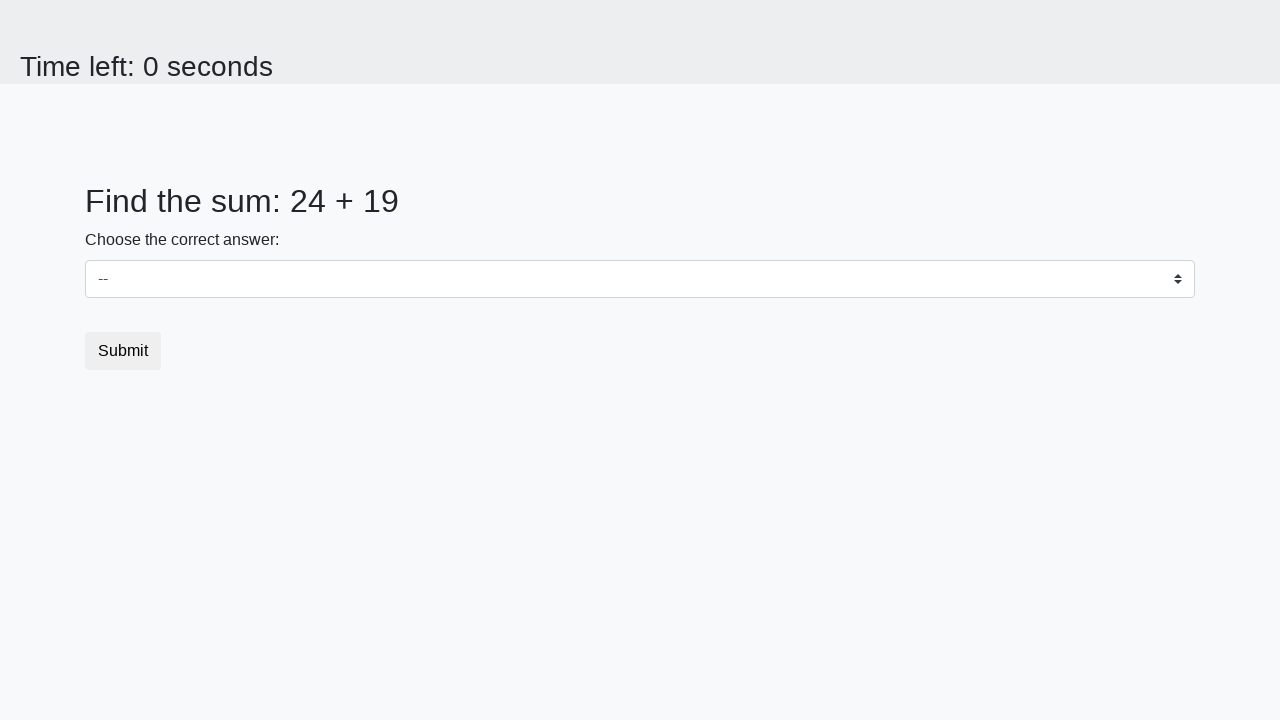

Selected dropdown value '43' on select
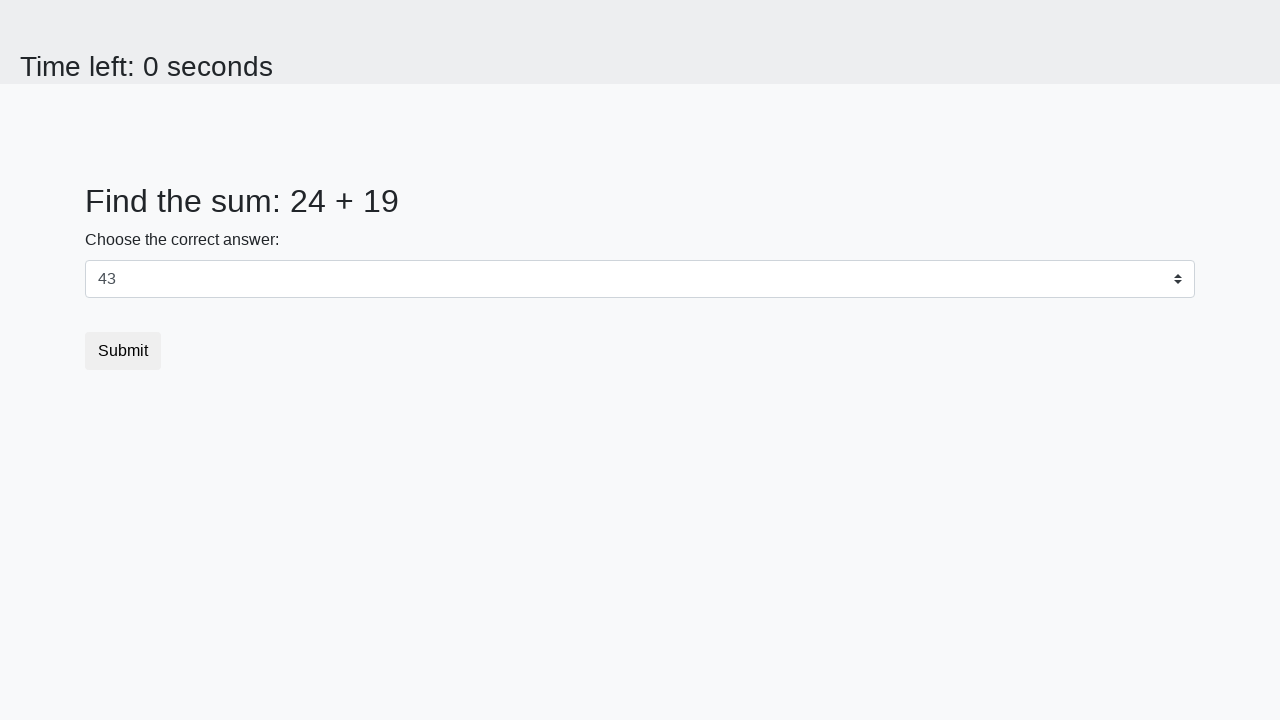

Clicked submit button at (123, 351) on button.btn
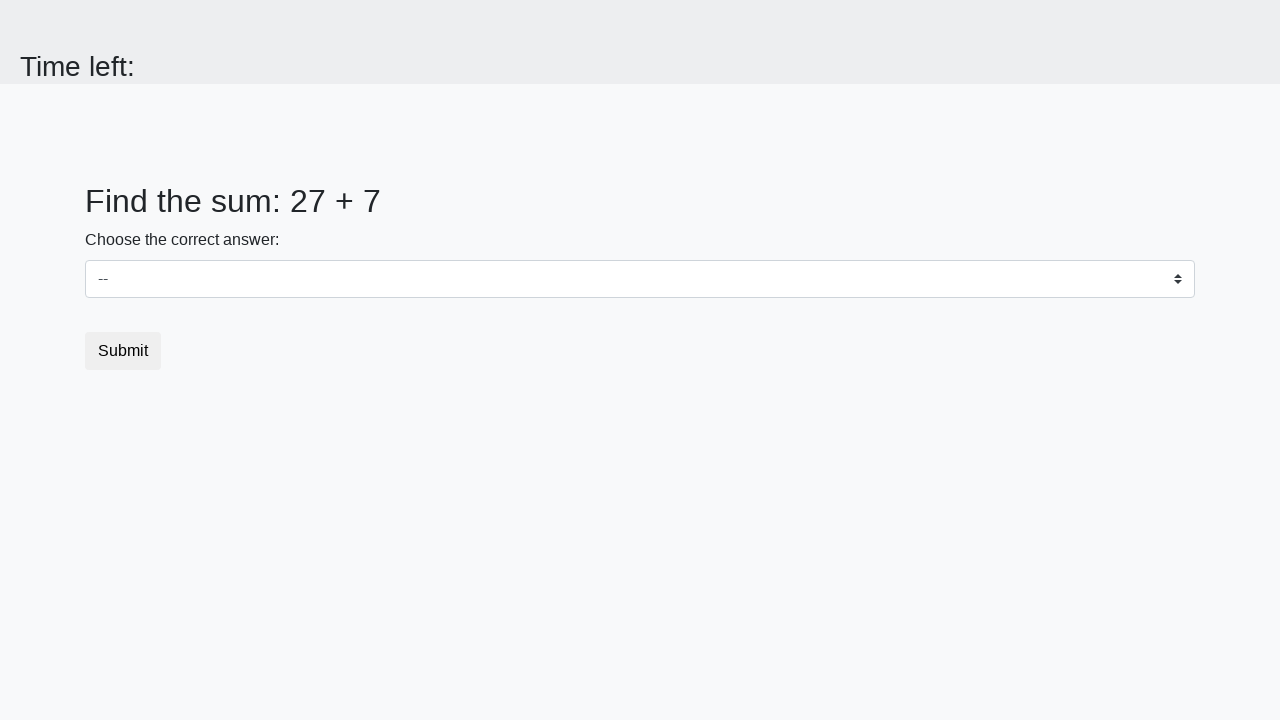

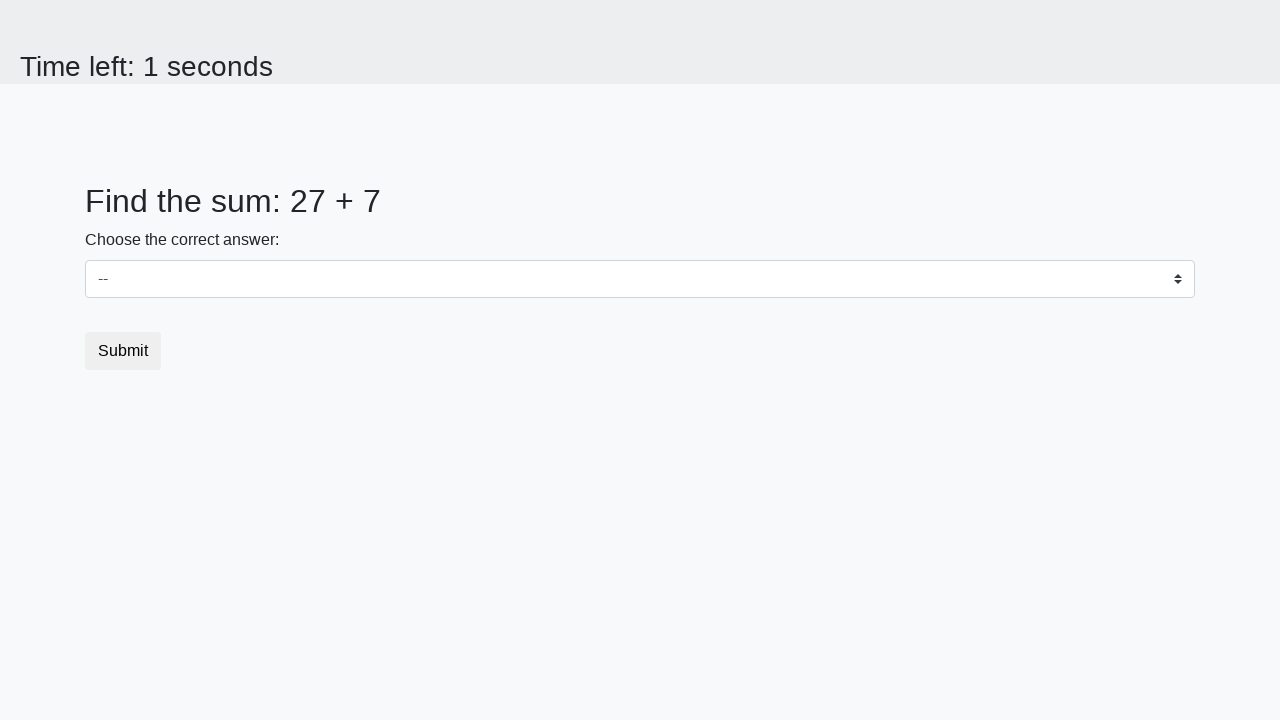